Navigates to Carbon code sharing tool, opens the export menu and clicks the PNG export button to generate a code screenshot

Starting URL: https://carbon.now.sh?l=python&code=print%28%22Hello%20World%22%29&bg=rgba%28171%2C184%2C195%2C1%29&t=seti&wt=none

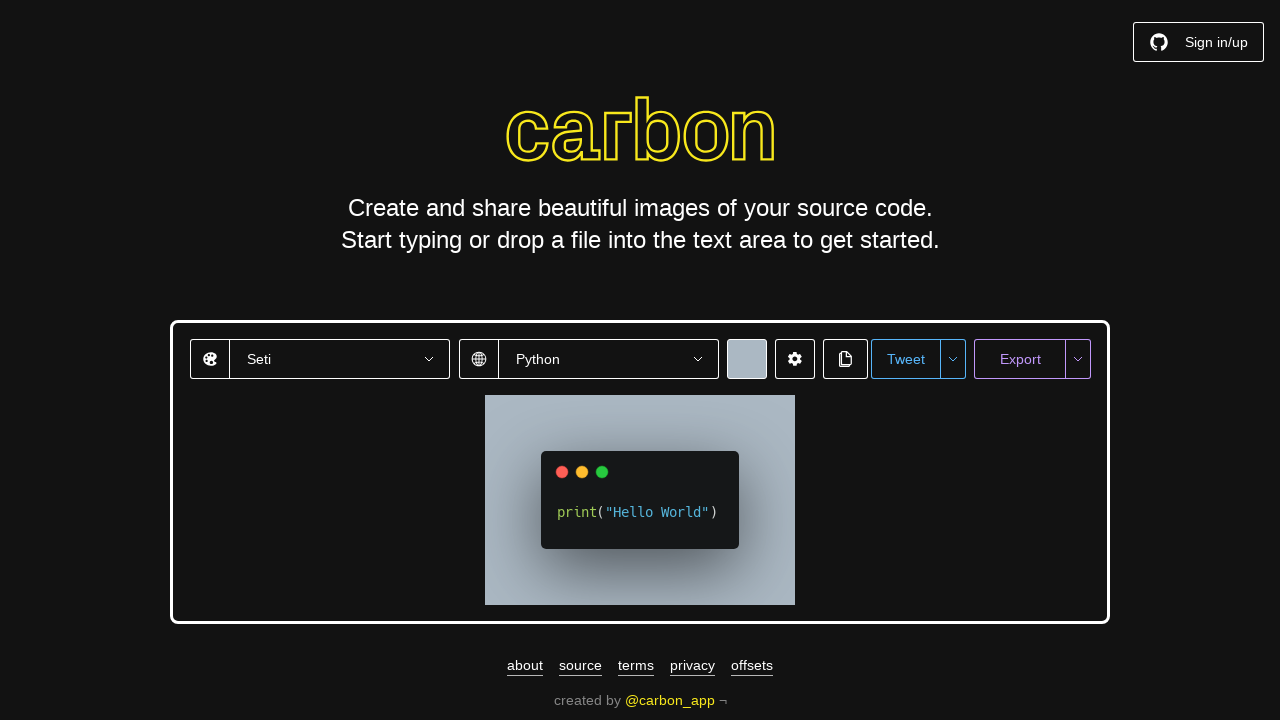

Navigated to Carbon code sharing tool with Python code sample
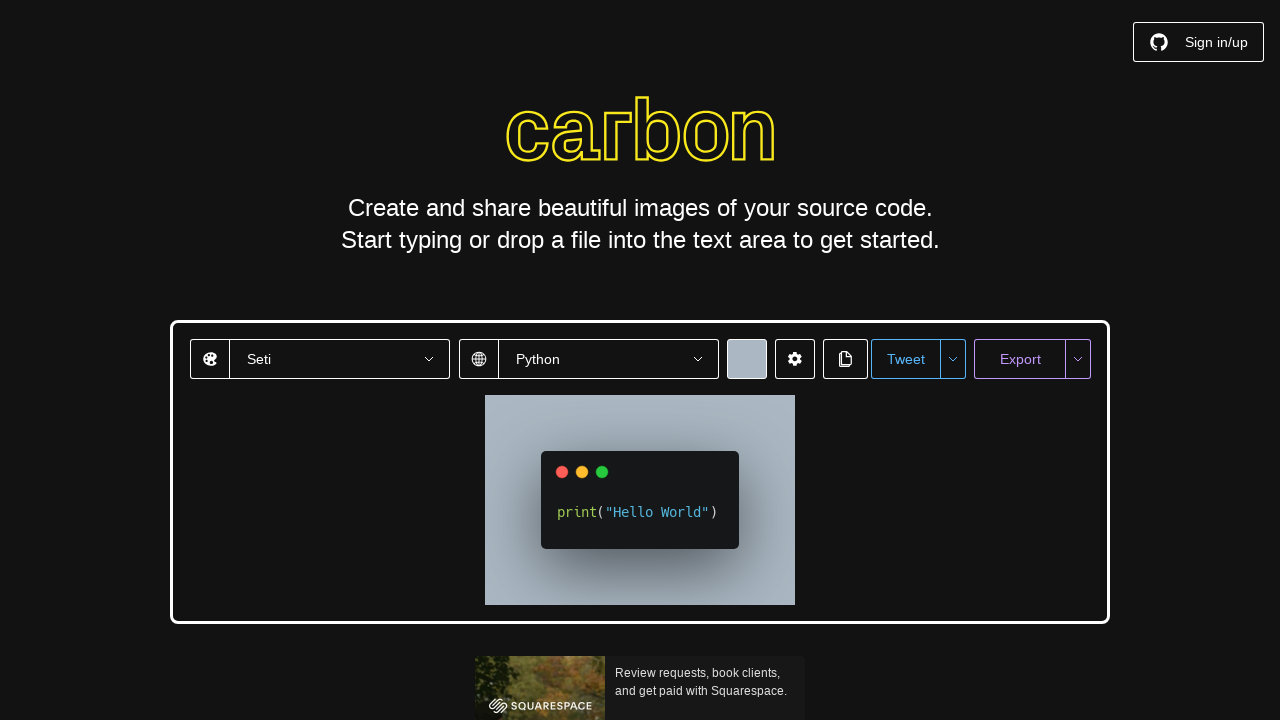

Clicked on export menu to open export options at (1078, 359) on #export-menu
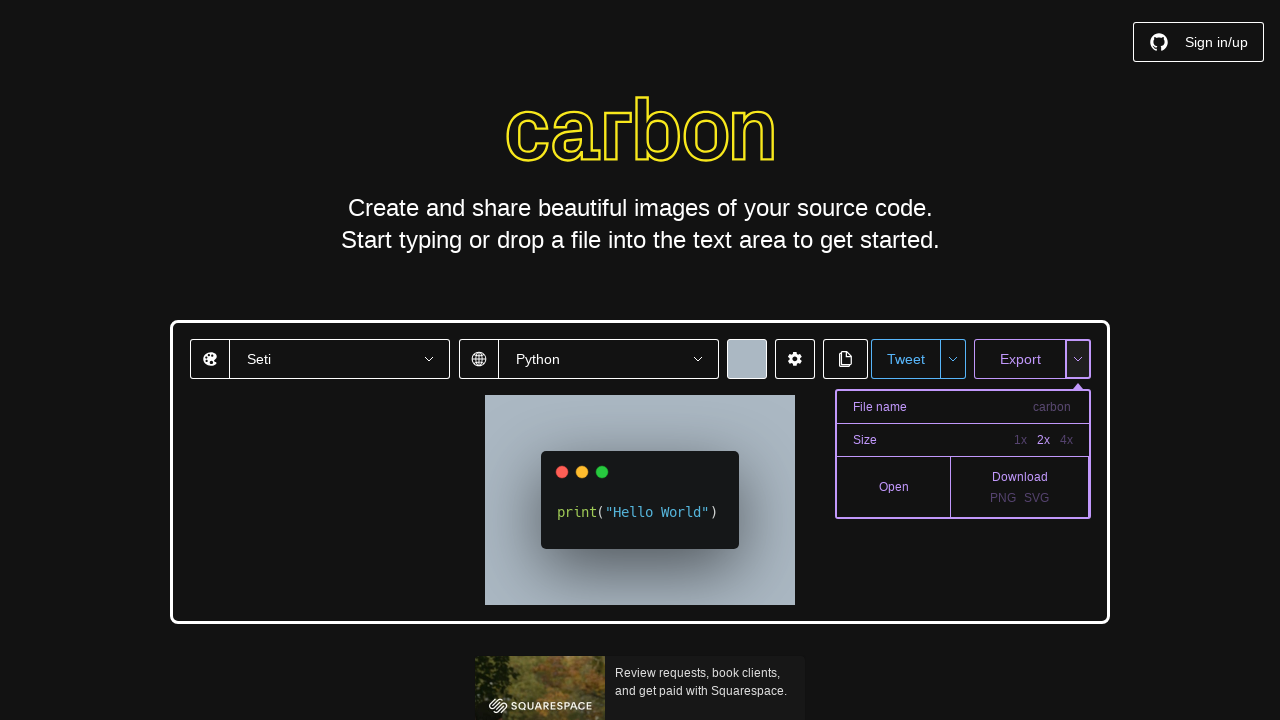

Clicked on PNG export button to generate code screenshot at (1003, 498) on #export-png
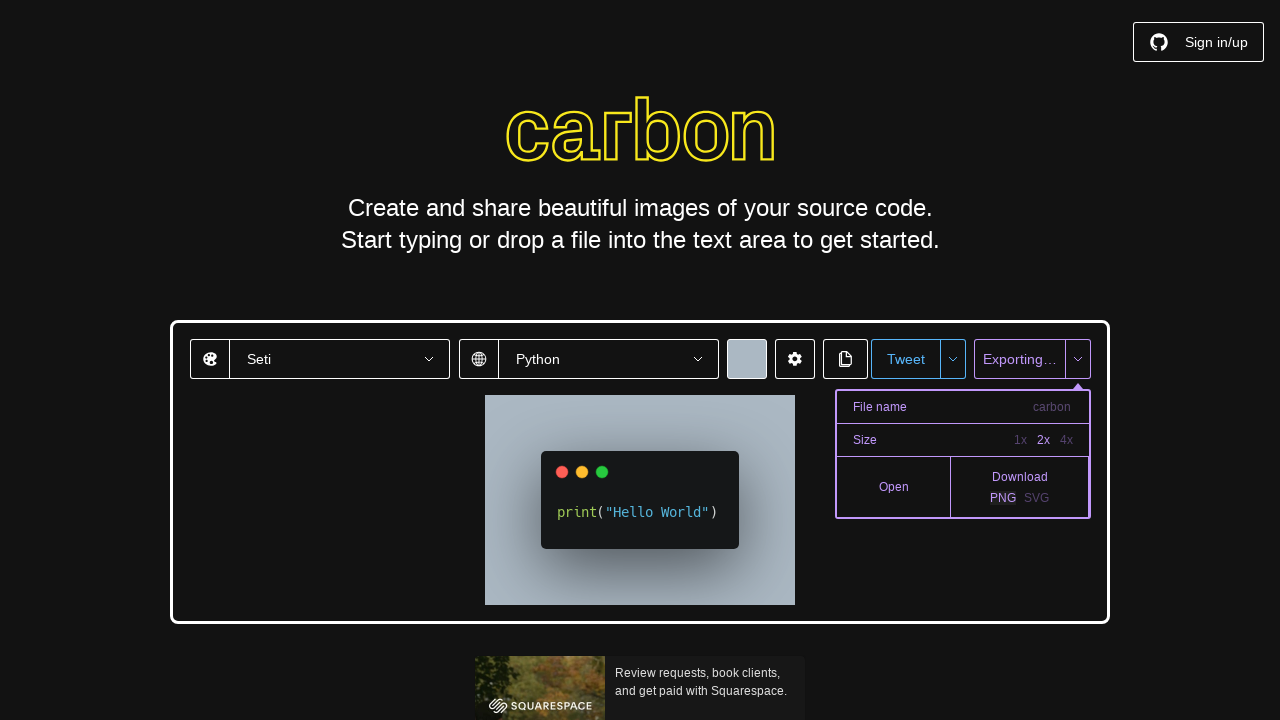

Waited for PNG export download to complete
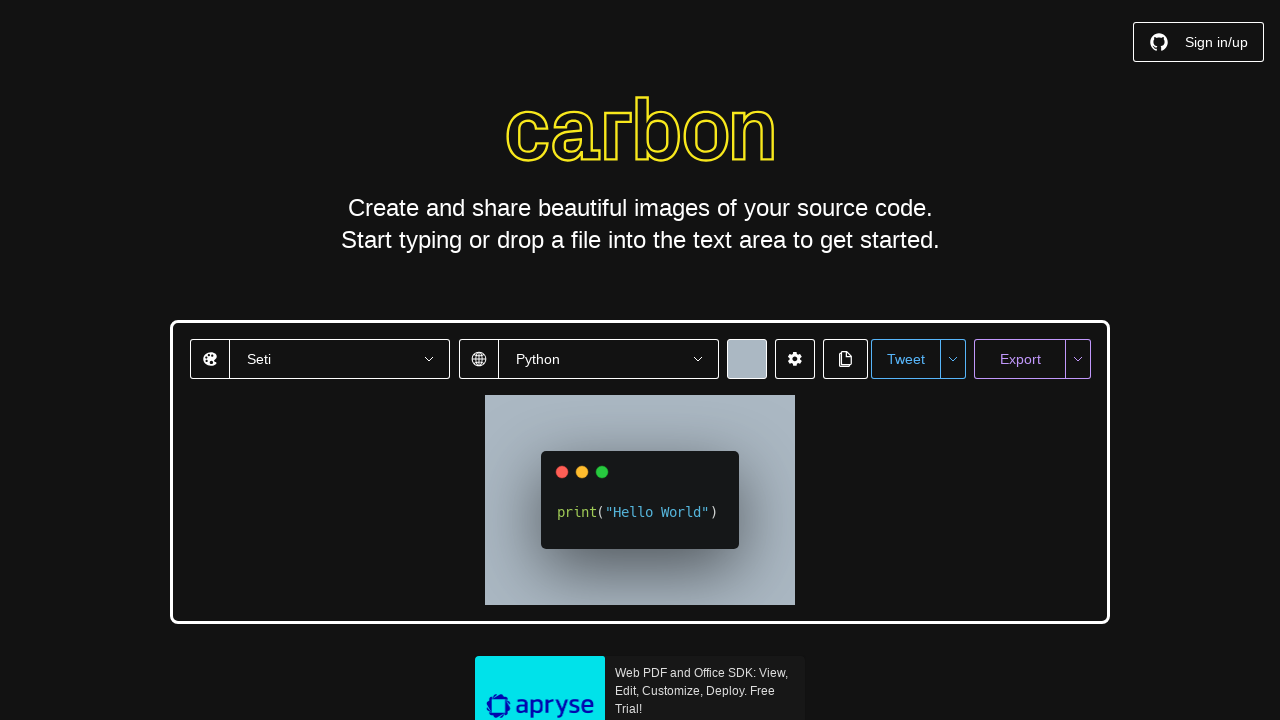

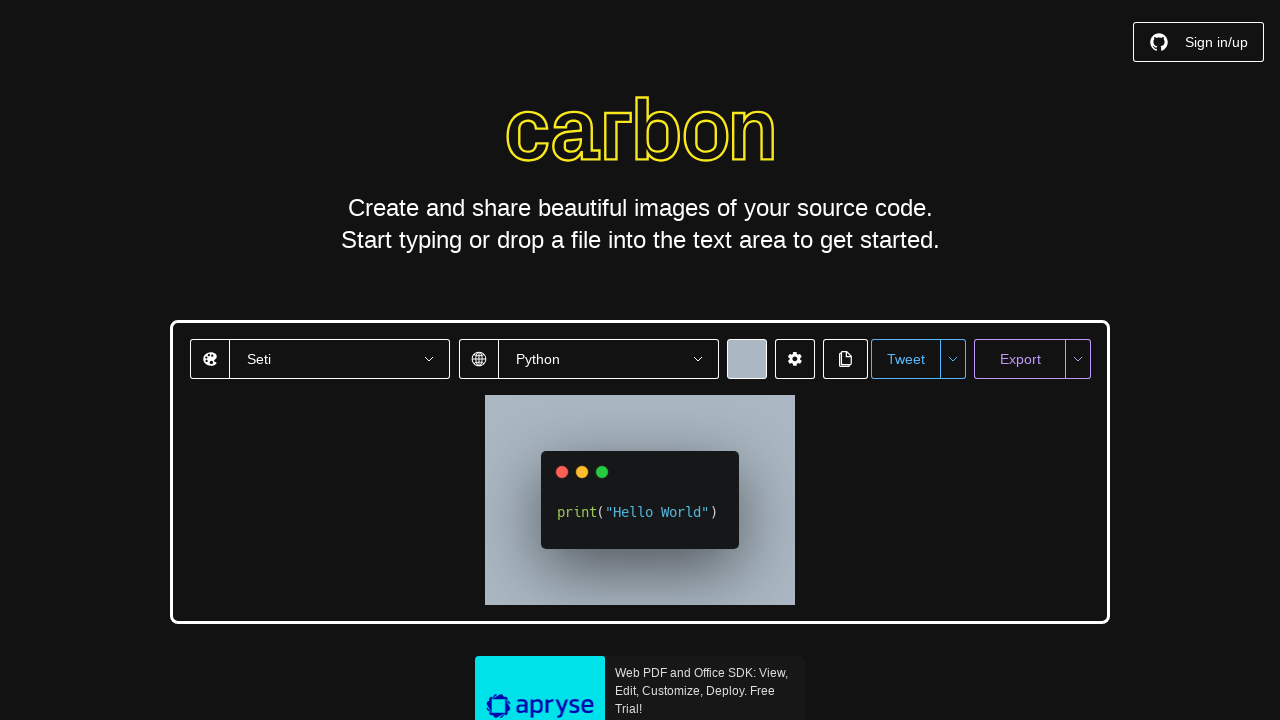